Tests the file upload functionality by verifying the upload input is visible and uploading a test file

Starting URL: https://demoqa.com/upload-download

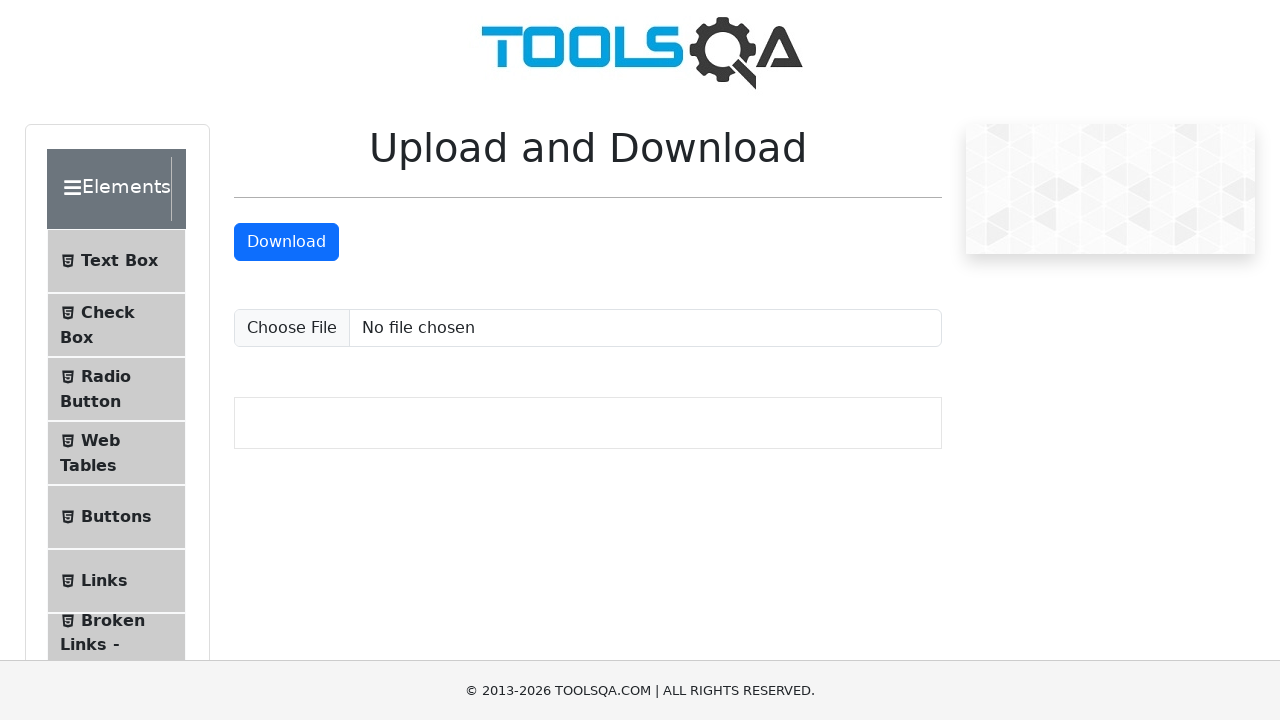

Scrolled down 500px to reveal upload elements
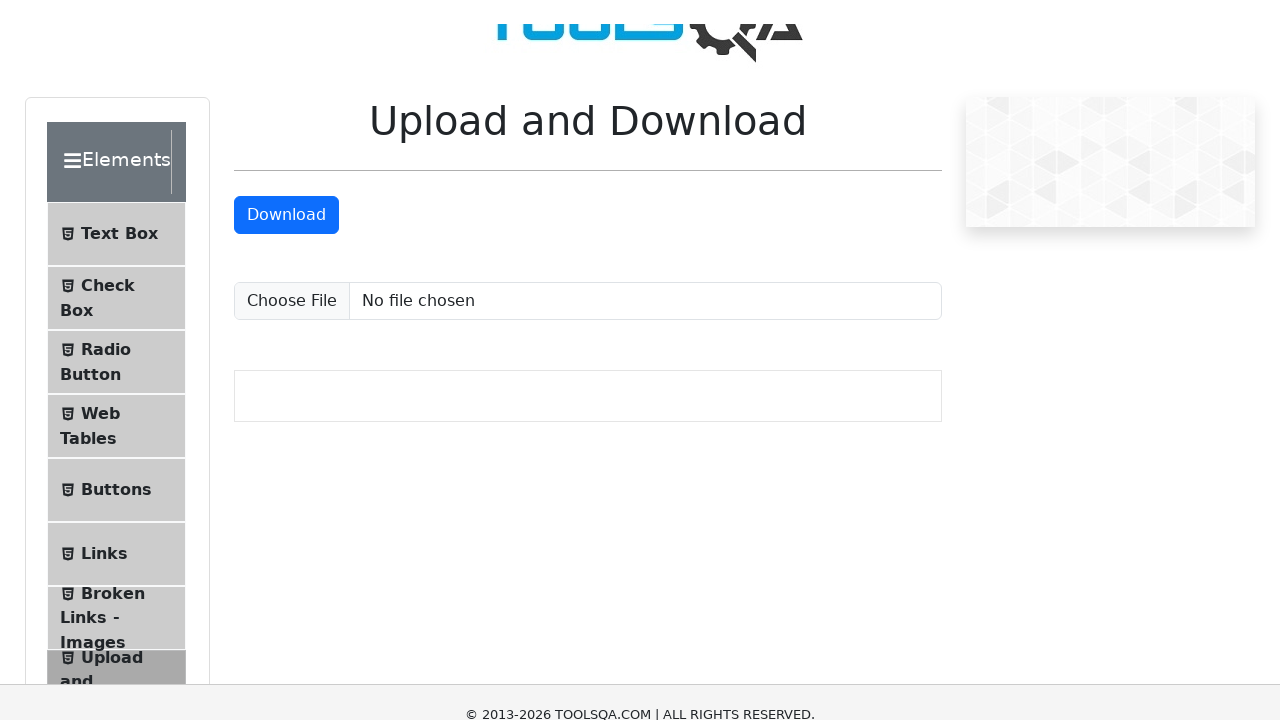

Upload input field became visible
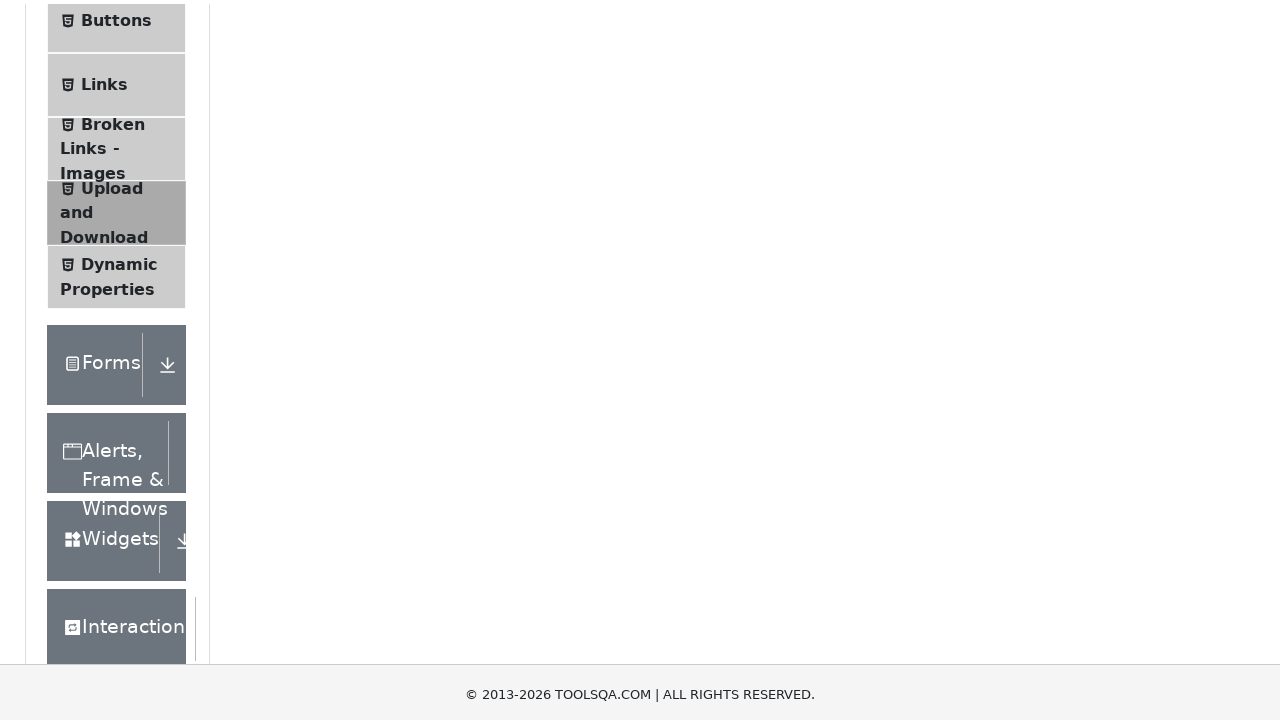

Created temporary test file for upload
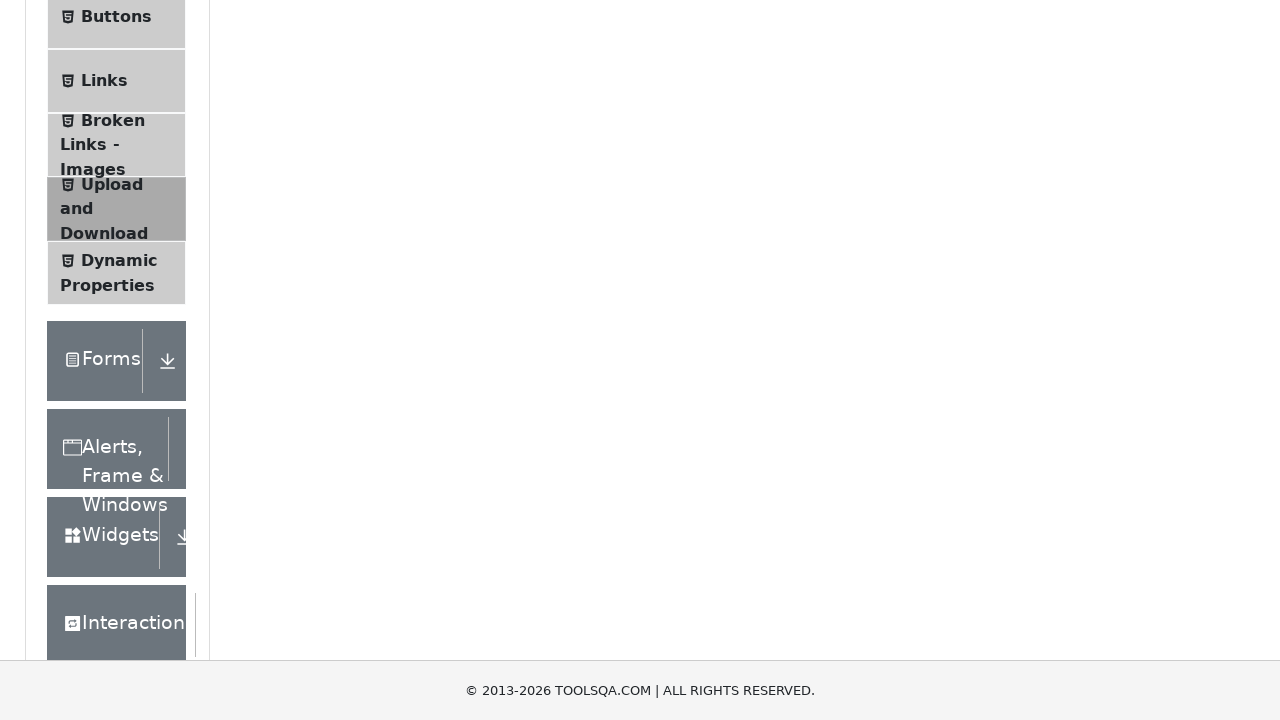

Uploaded test file via file input
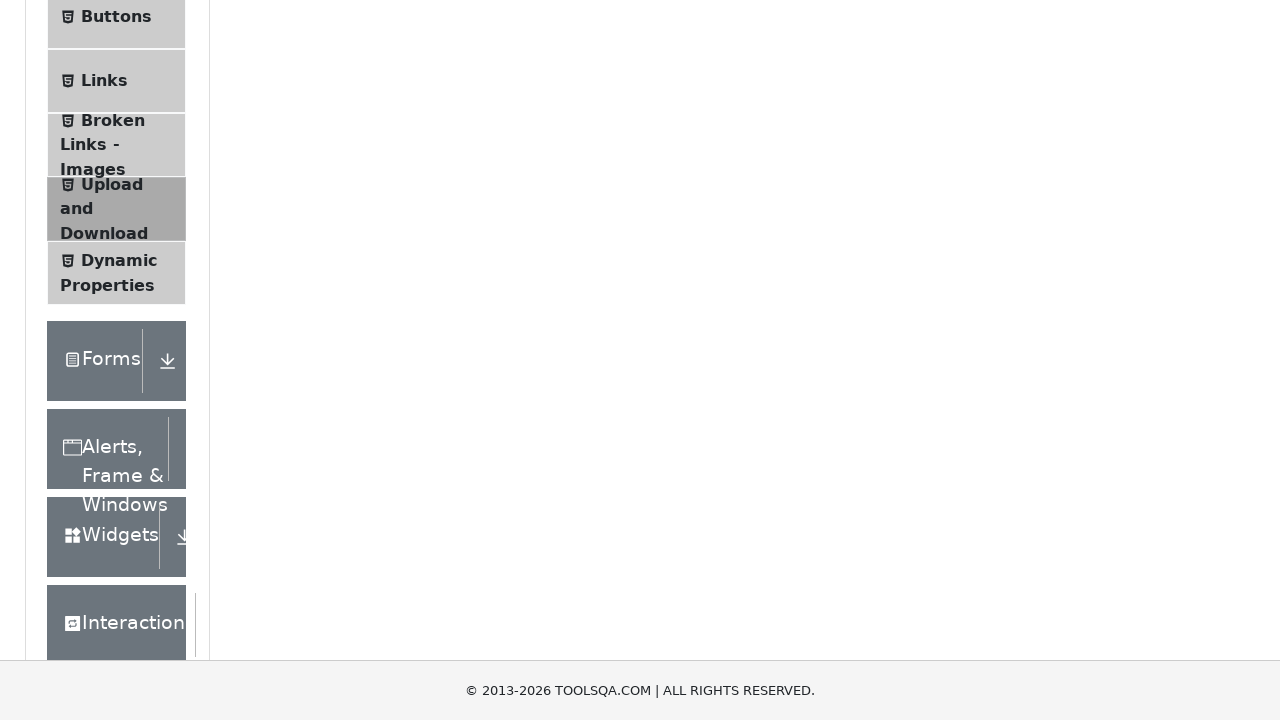

Deleted temporary test file
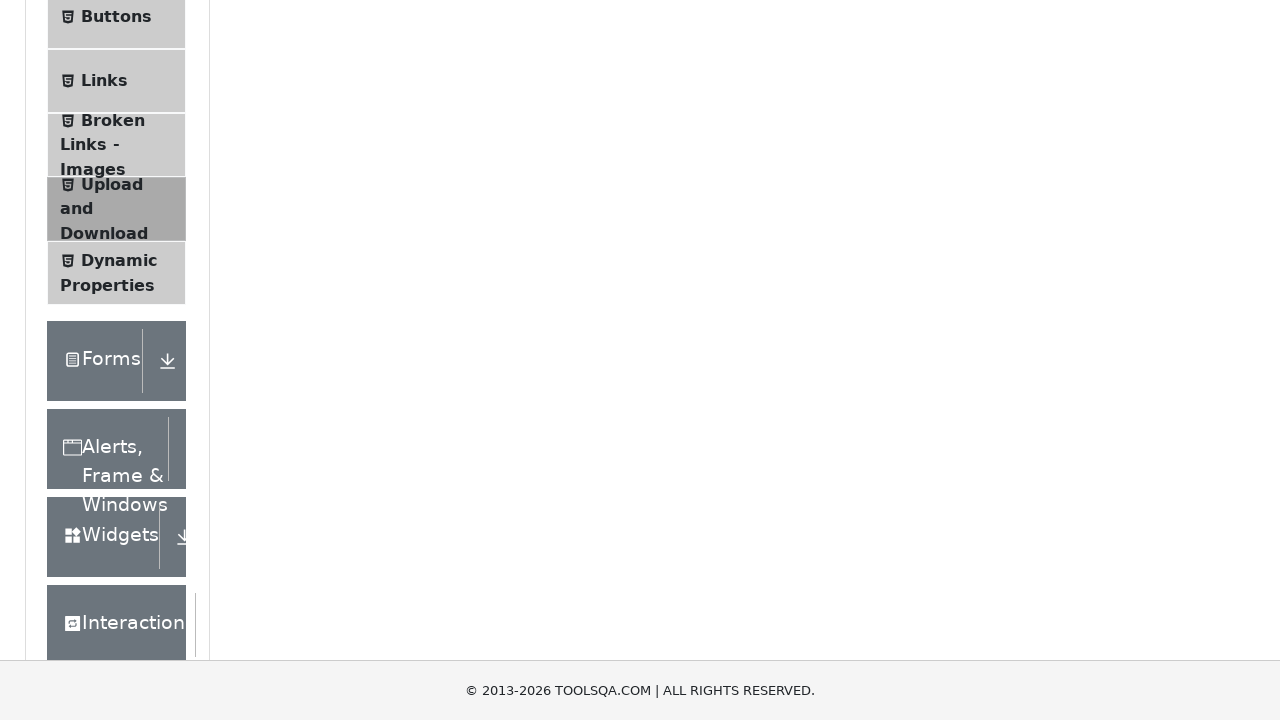

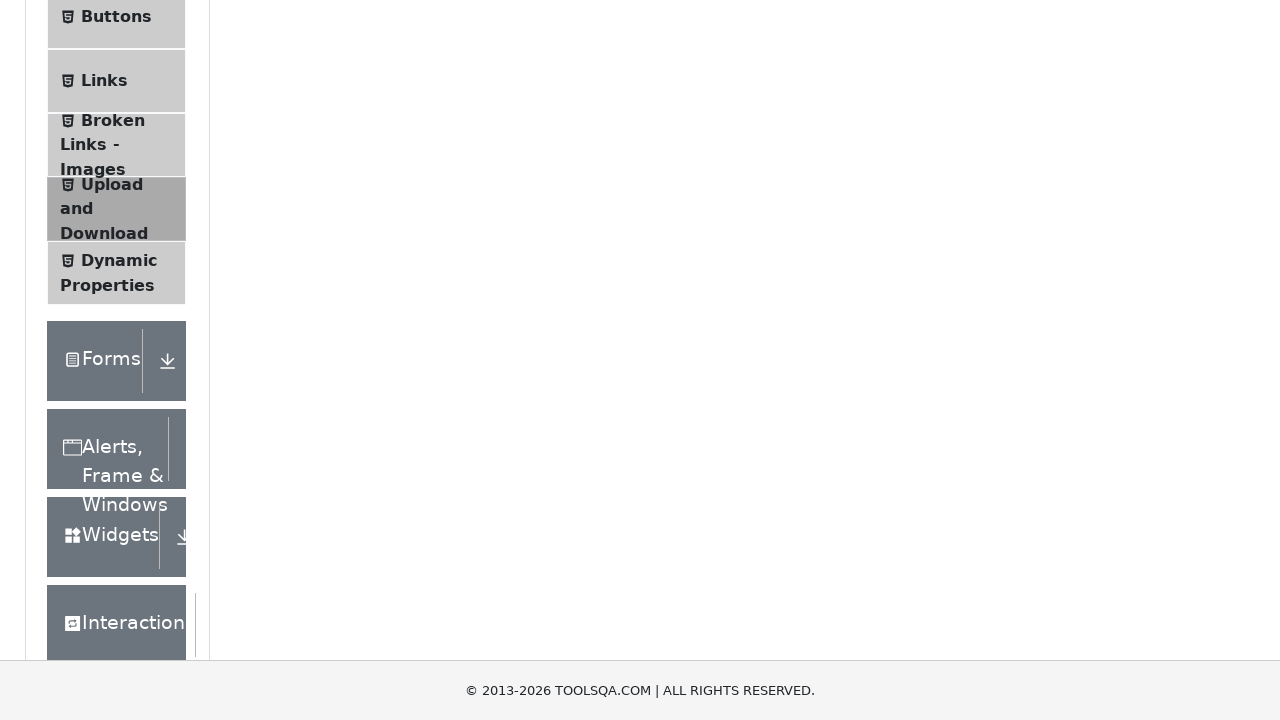